Tests JavaScript prompt alert functionality by clicking the prompt button, entering text, and accepting the alert

Starting URL: https://the-internet.herokuapp.com/javascript_alerts

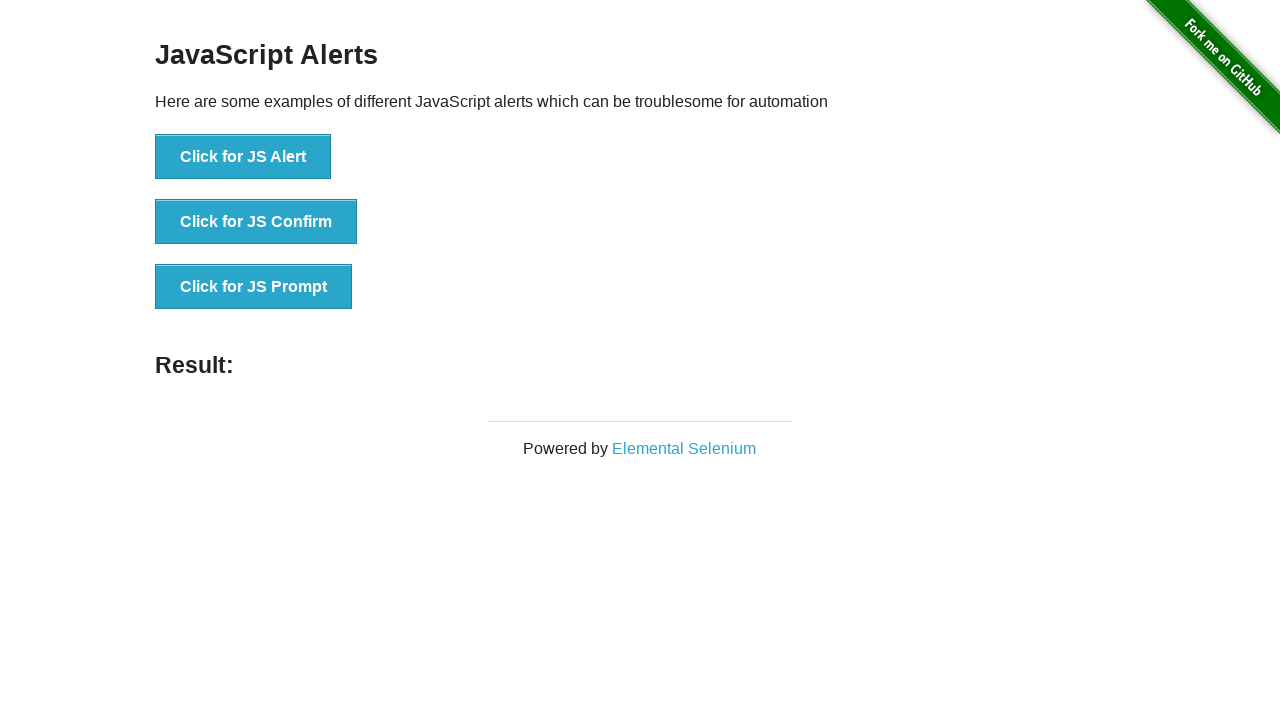

Clicked 'Click for JS Prompt' button at (254, 287) on xpath=//button[normalize-space()='Click for JS Prompt']
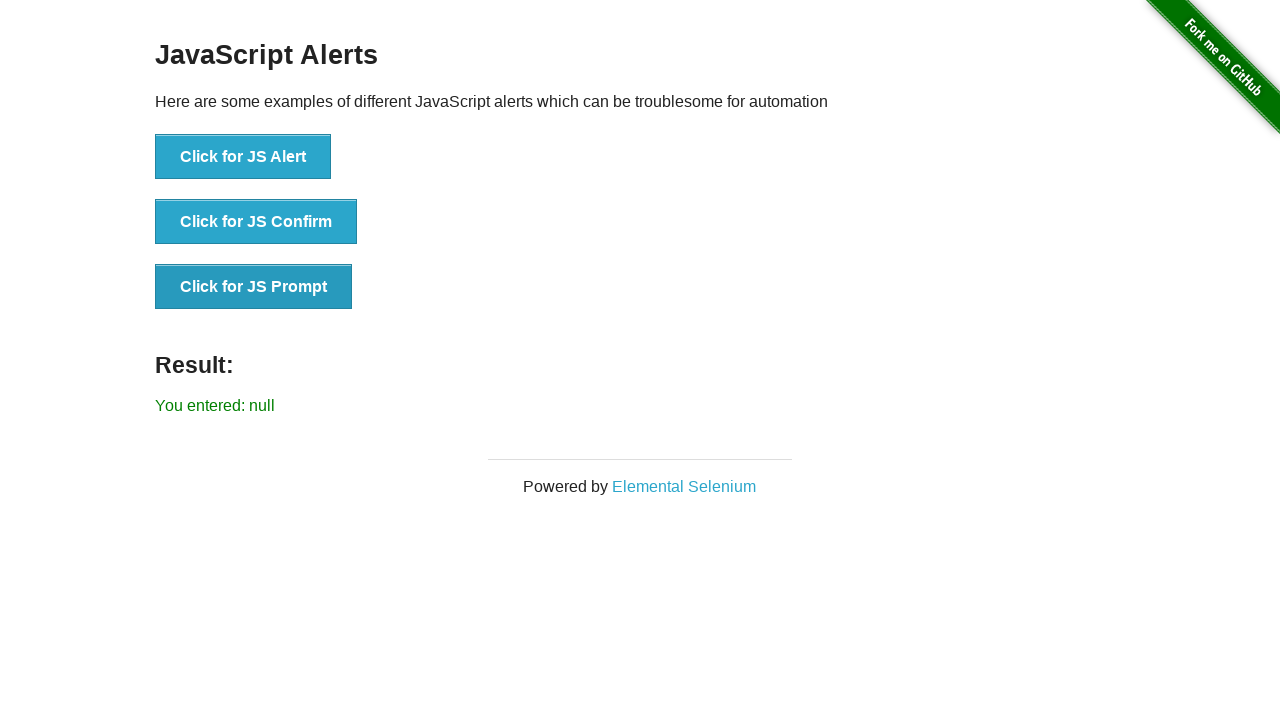

Set up dialog handler to accept prompt with 'Welcome' text
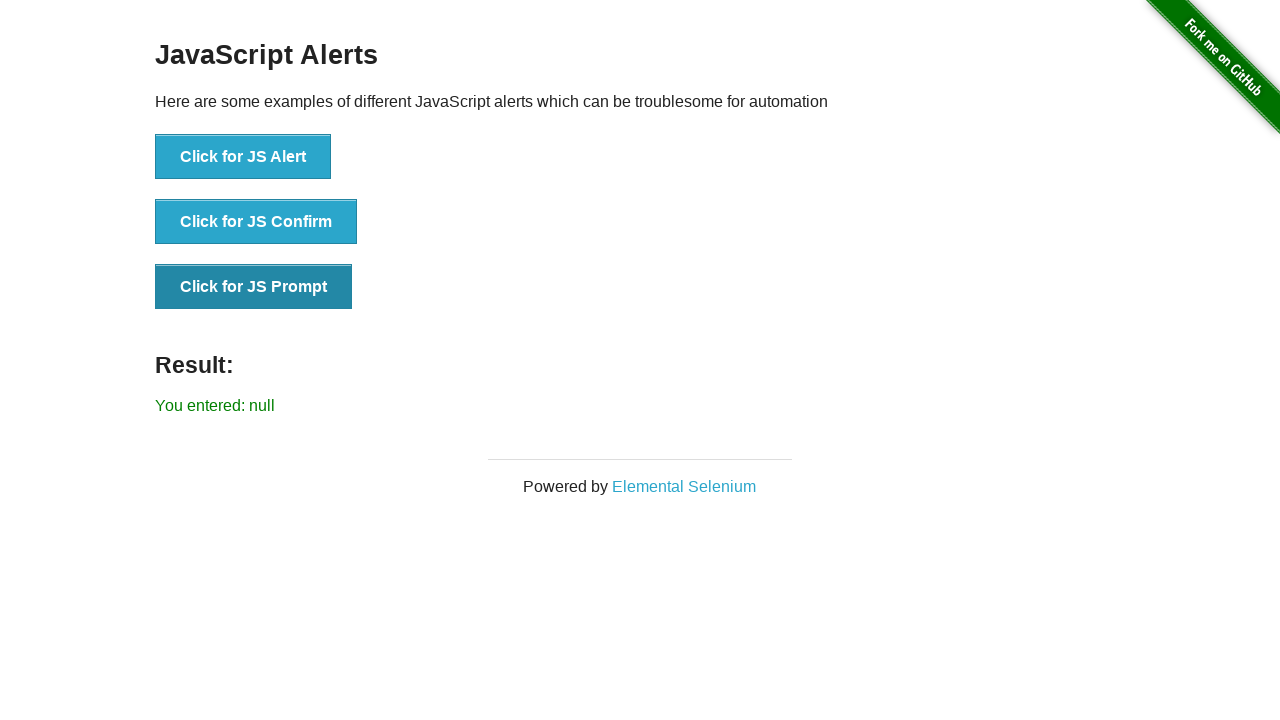

Waited 500ms for dialog to be processed
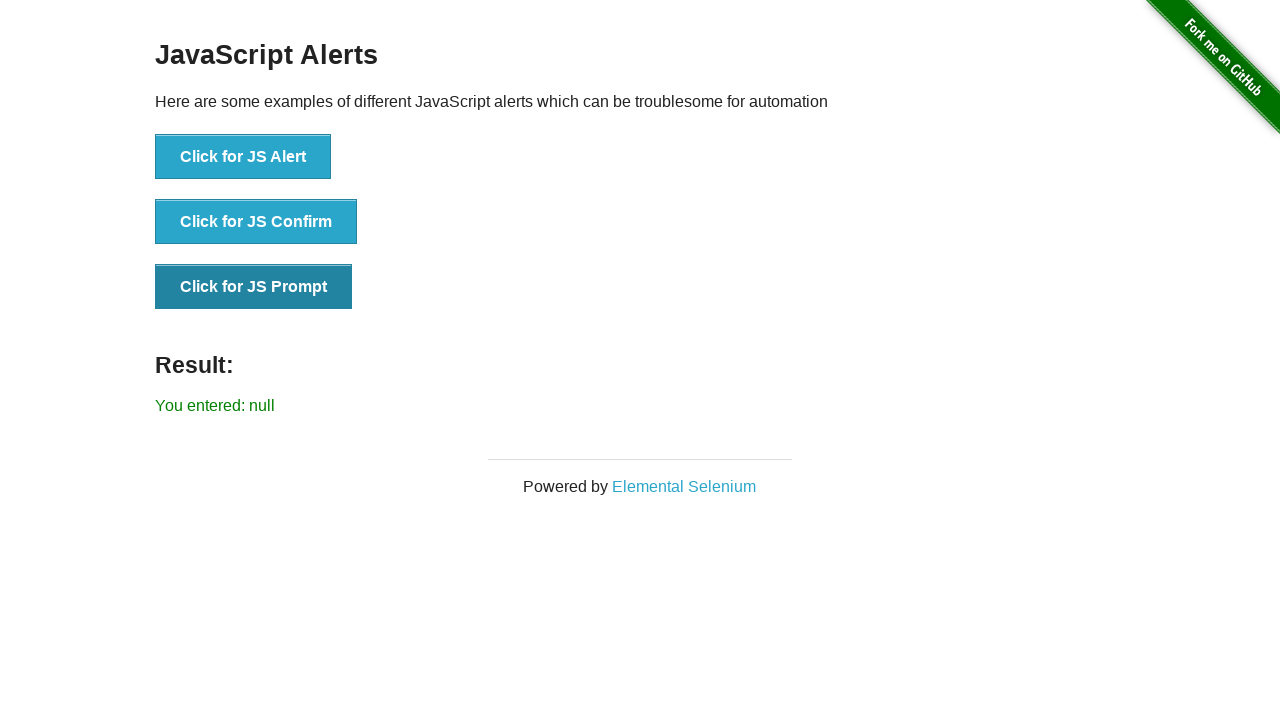

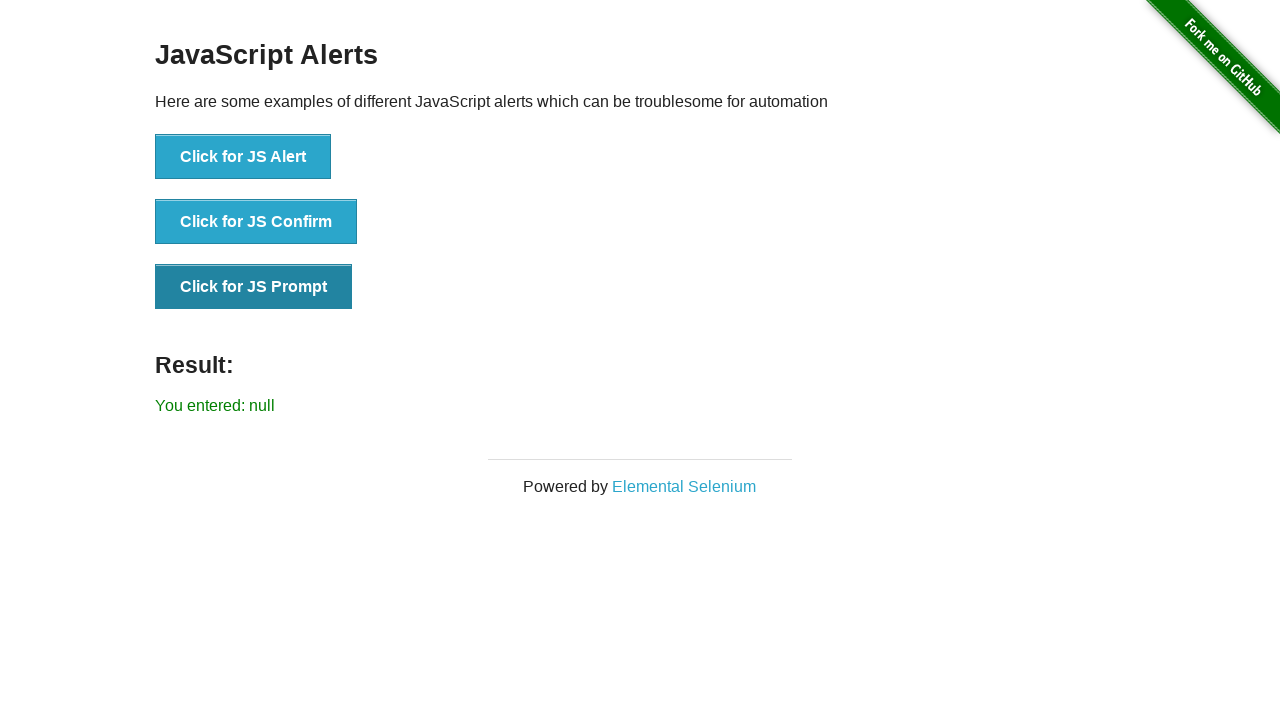